Tests button interactions by clicking on Buttons menu item and performing a double-click on a button

Starting URL: https://demoqa.com/elements

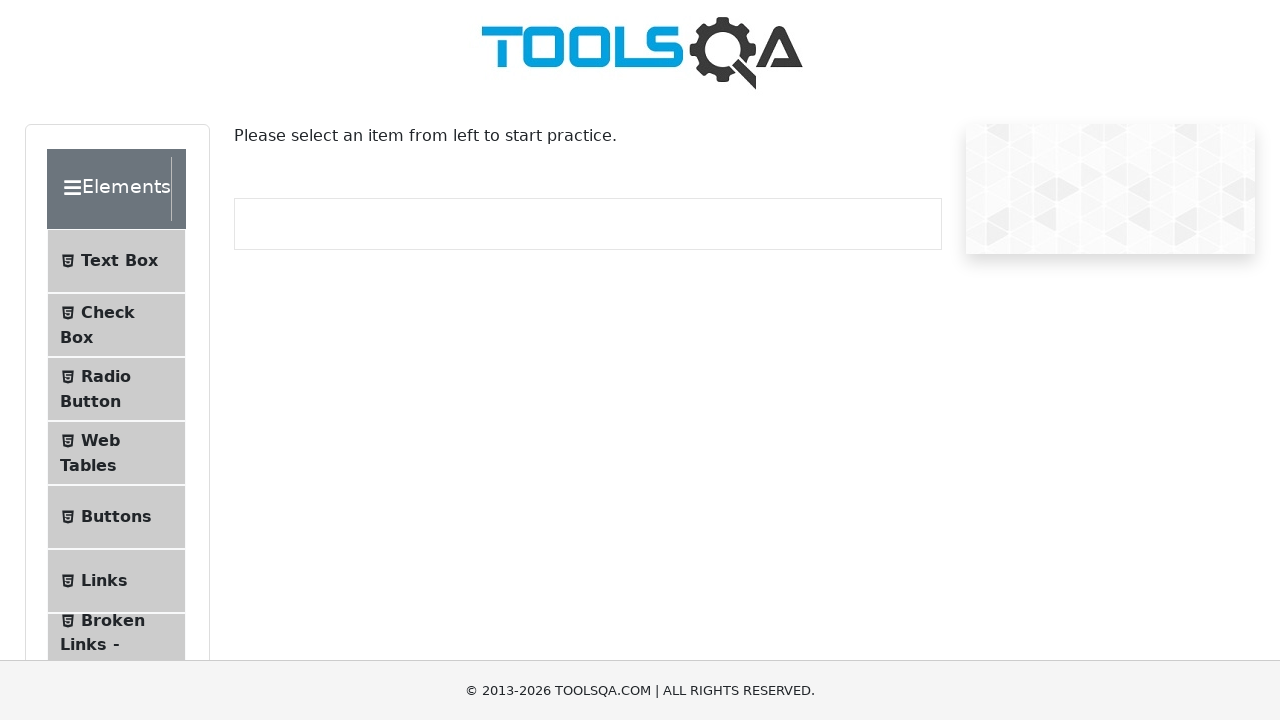

Clicked on Buttons menu item at (116, 517) on xpath=//span[text()='Buttons']
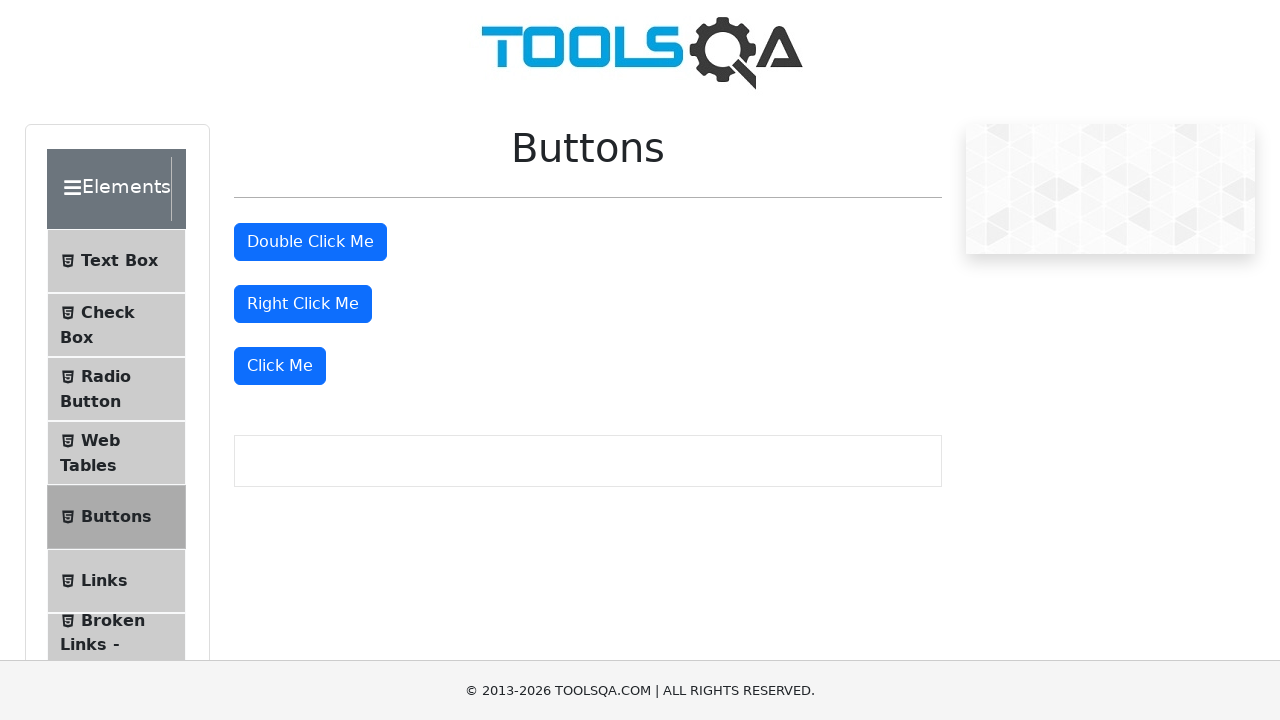

Double-clicked on the double-click button at (310, 242) on #doubleClickBtn
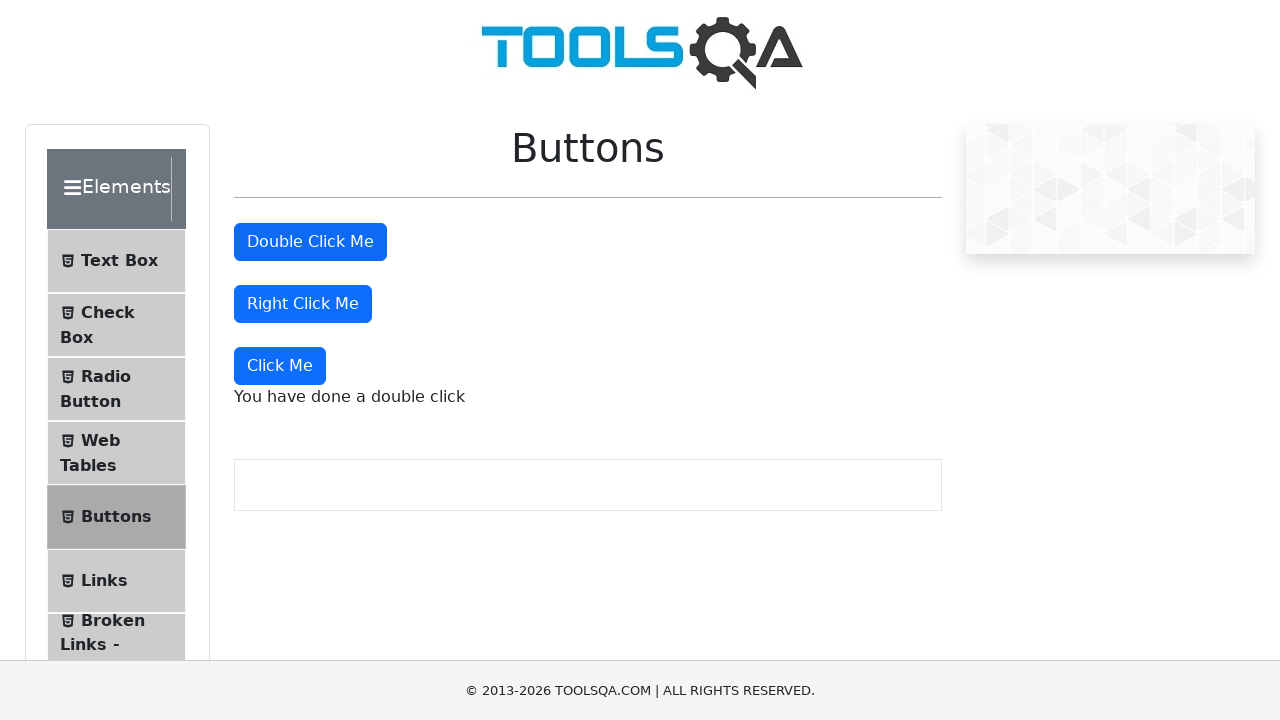

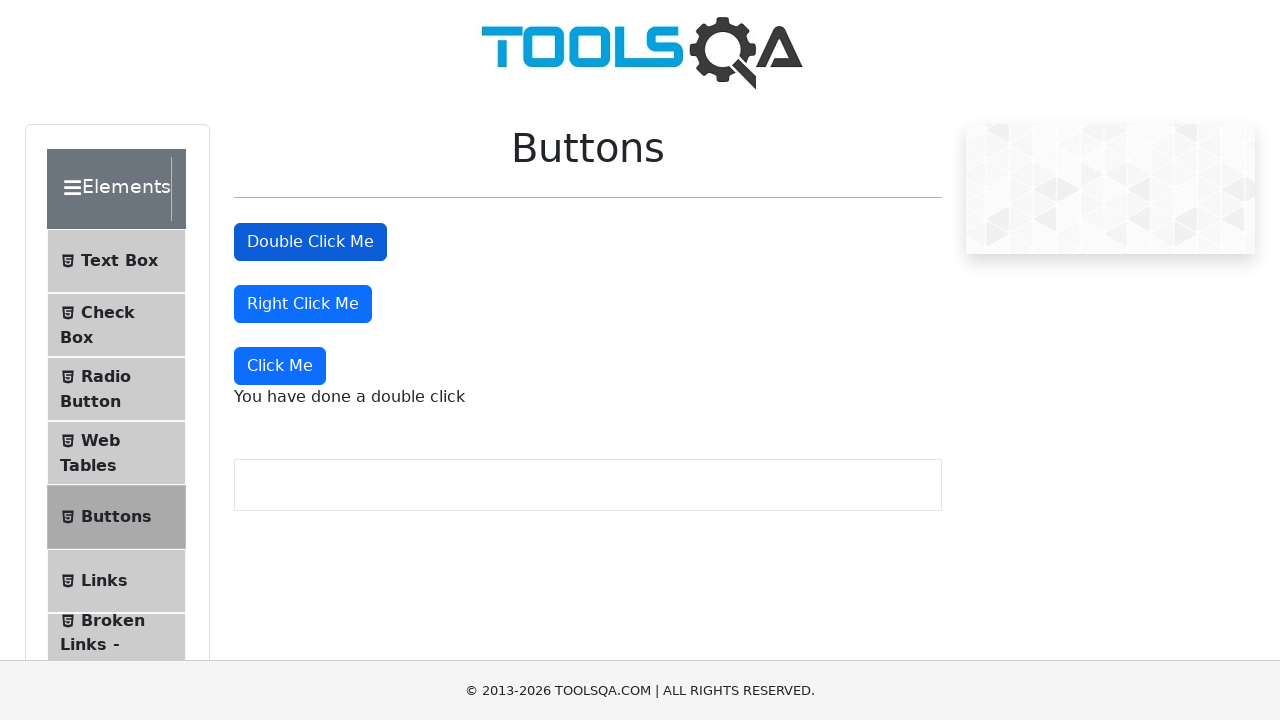